Tests the ParaBank registration form by filling out all required fields (first name, last name, address, city, state, zip code, phone, SSN, username, and password) and submitting the form.

Starting URL: https://parabank.parasoft.com/parabank/register.htm

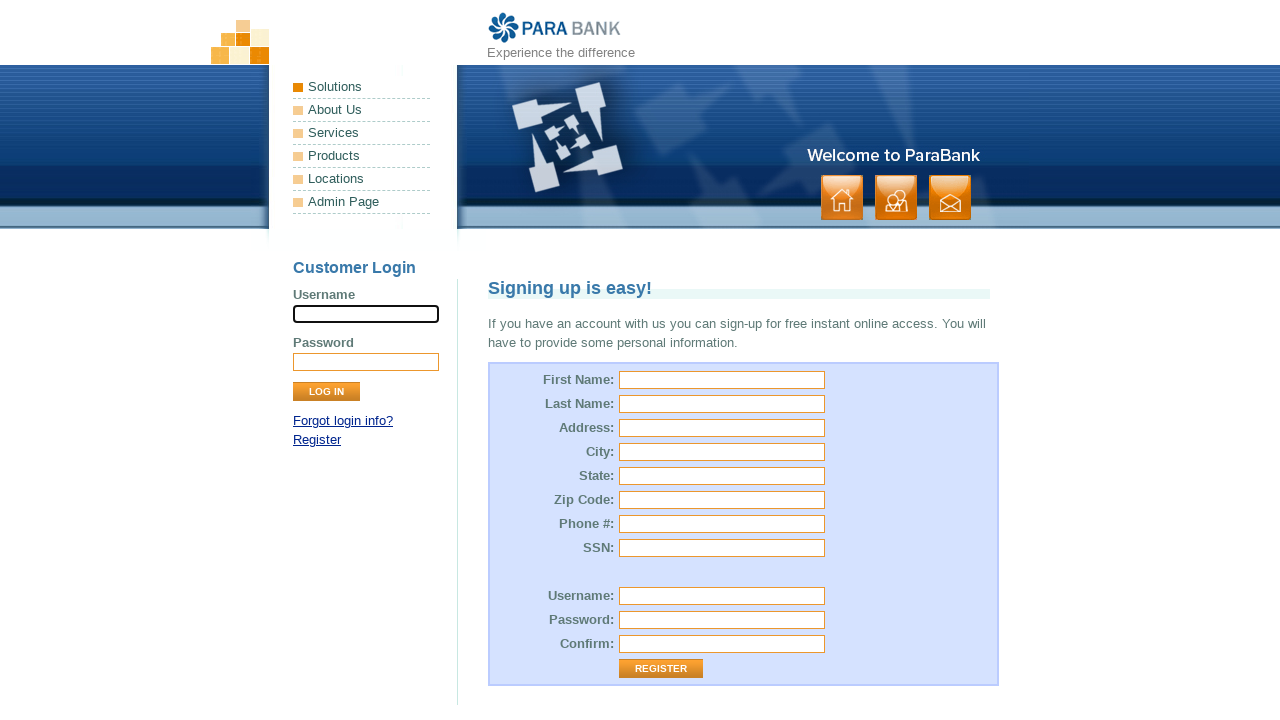

Filled first name field with 'Marcus' on input[name='customer.firstName']
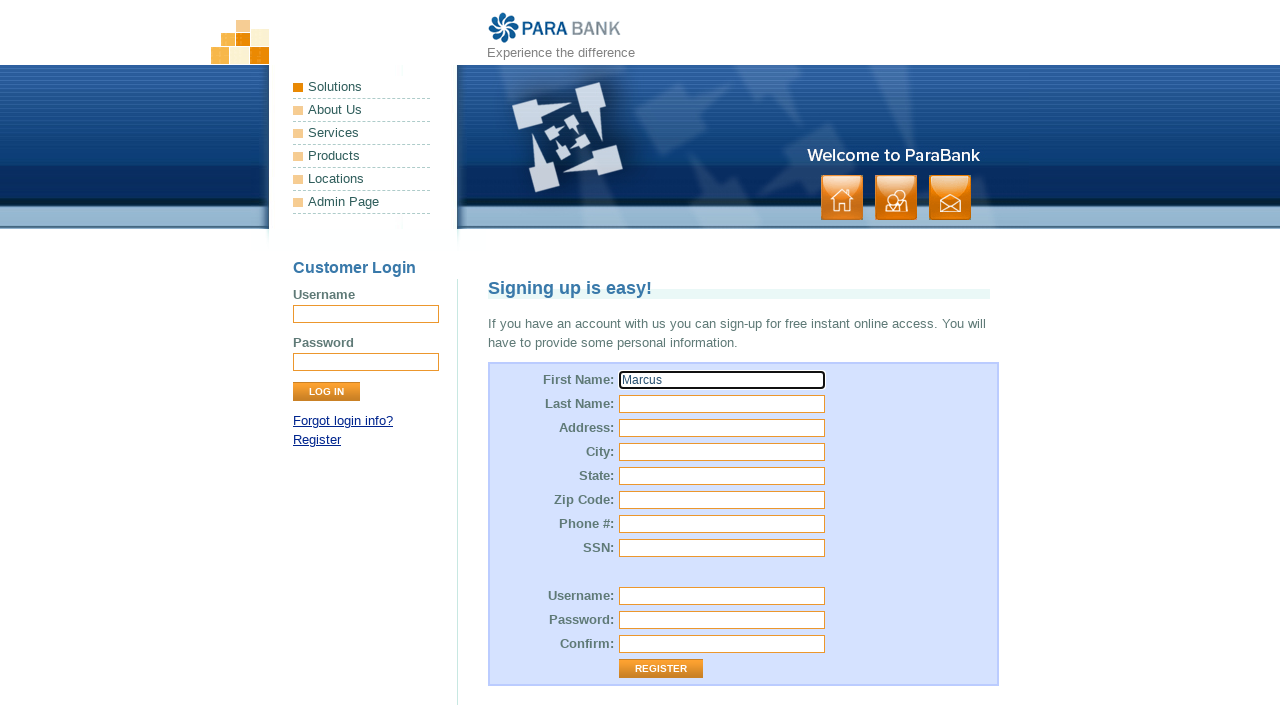

Filled last name field with 'Johnson' on input[name='customer.lastName']
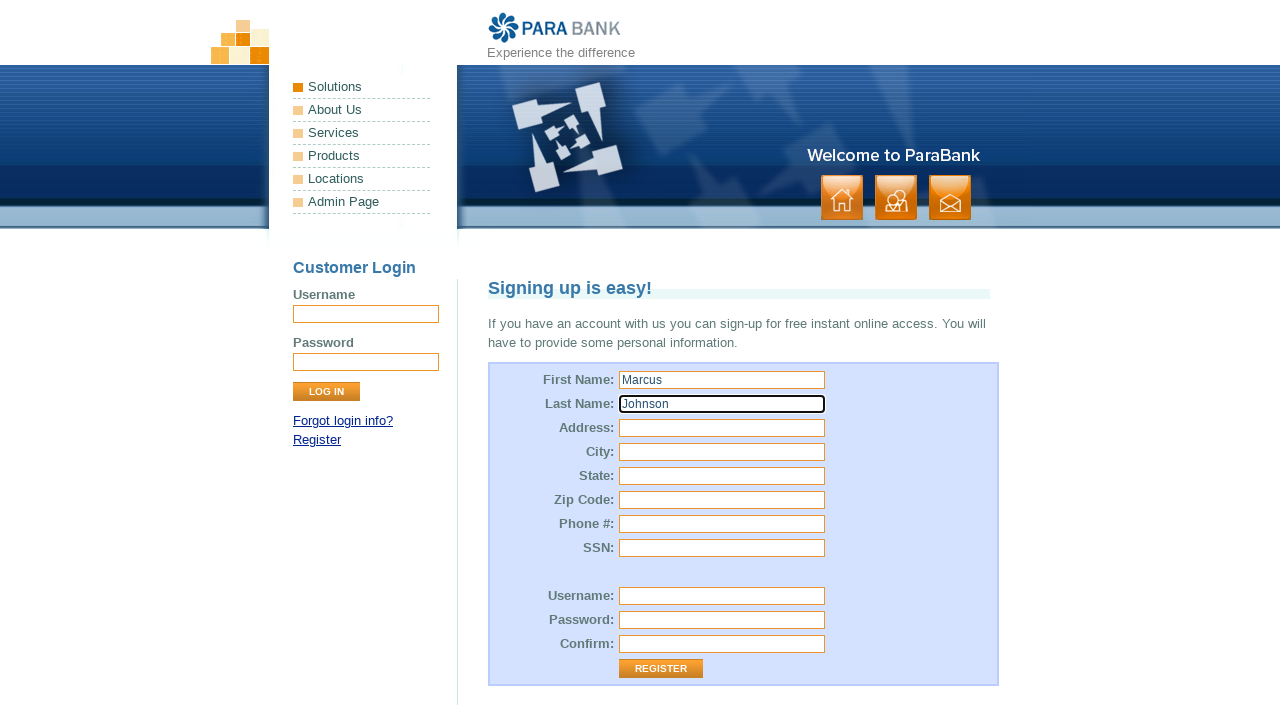

Filled street address with '742 Evergreen Terrace' on input[name='customer.address.street']
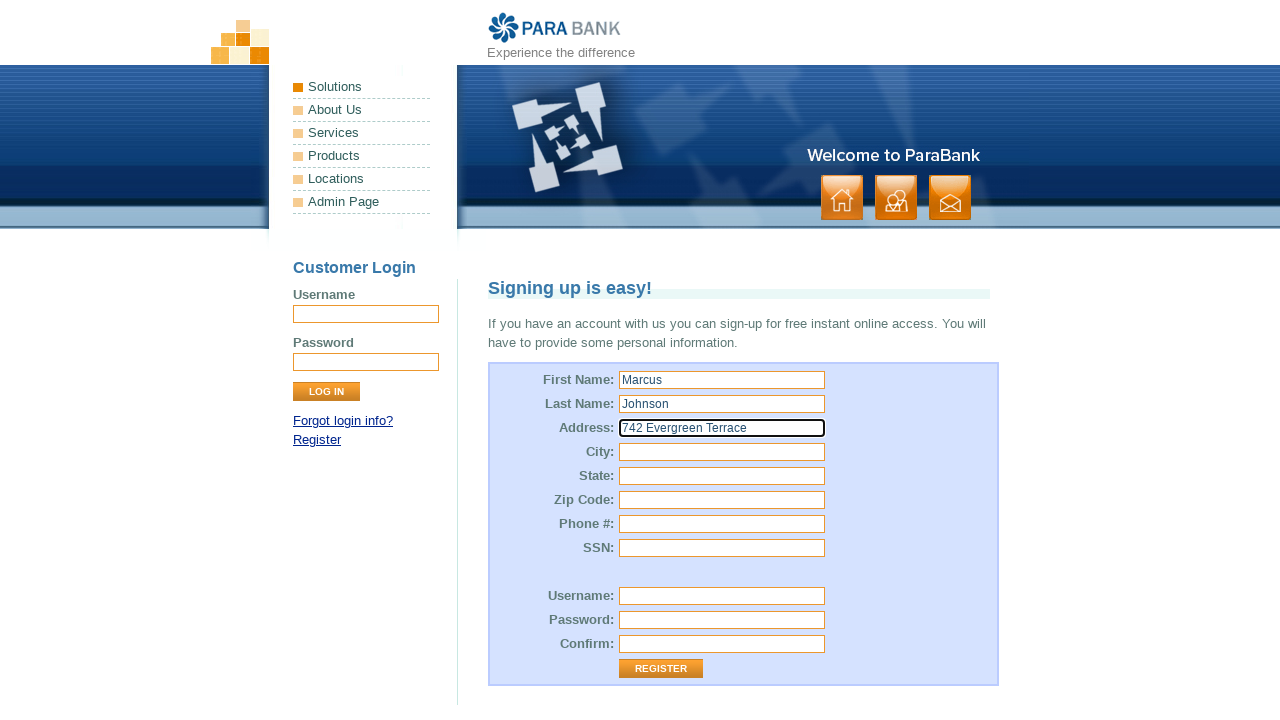

Filled city field with 'Springfield' on #customer\.address\.city
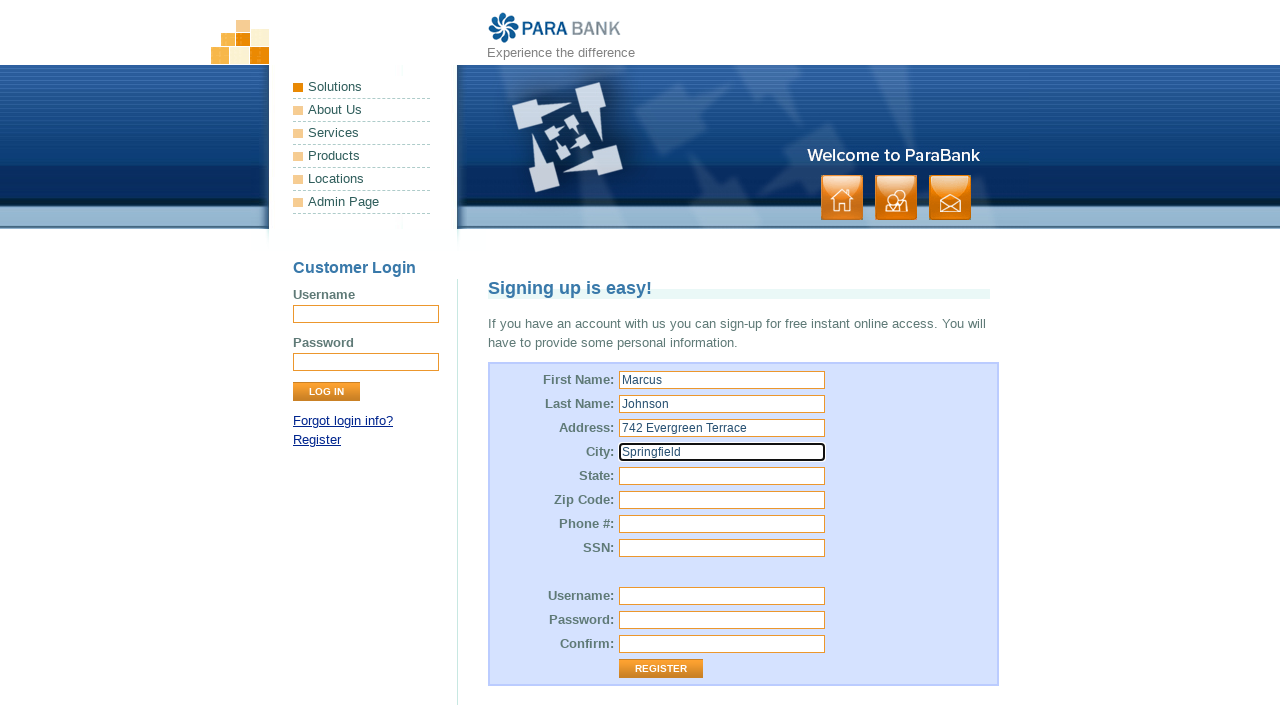

Filled state field with 'Illinois' on input[name='customer.address.state']
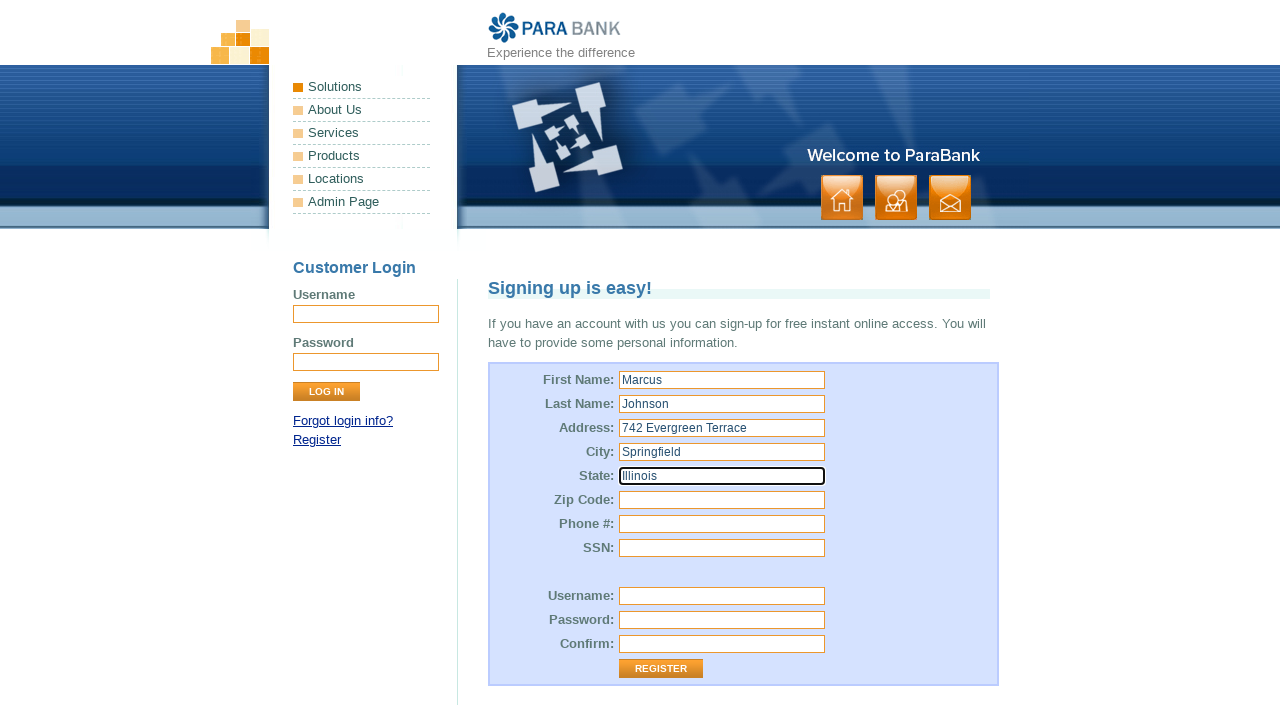

Filled zip code field with '62701' on input[name='customer.address.zipCode']
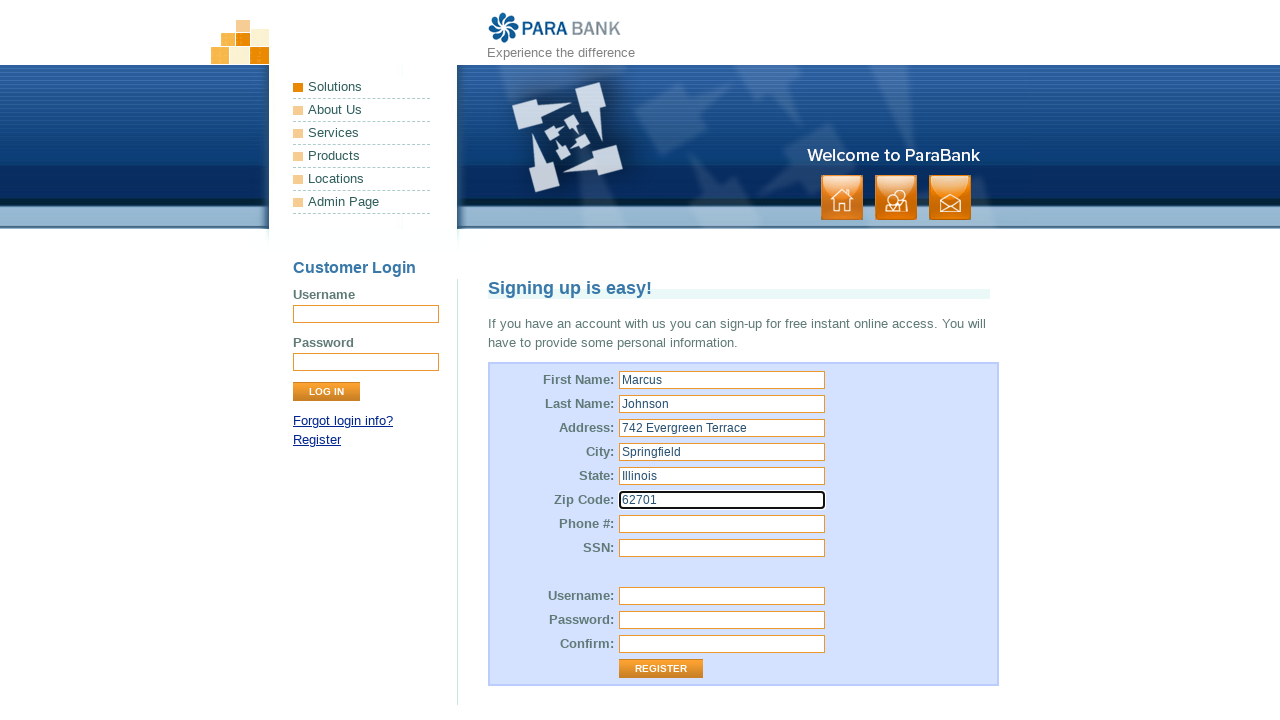

Filled phone number field with '5551234567' on input[name='customer.phoneNumber']
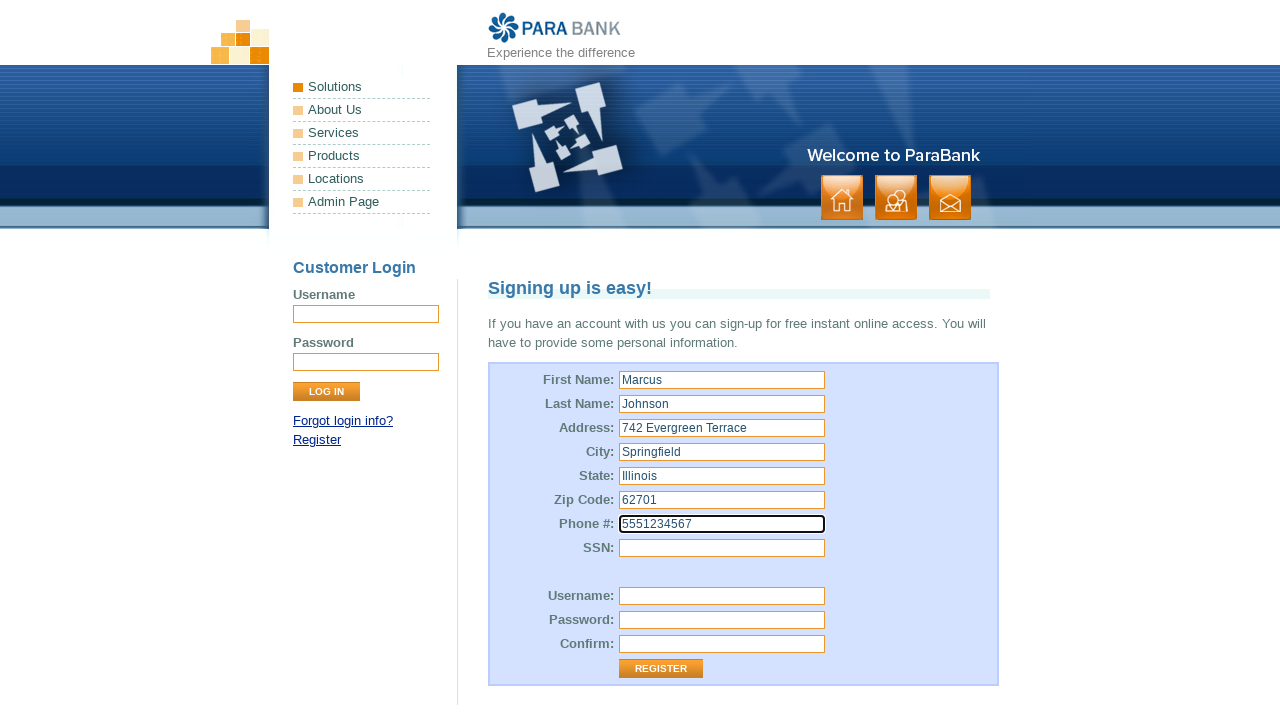

Filled SSN field with '123456789' on #customer\.ssn
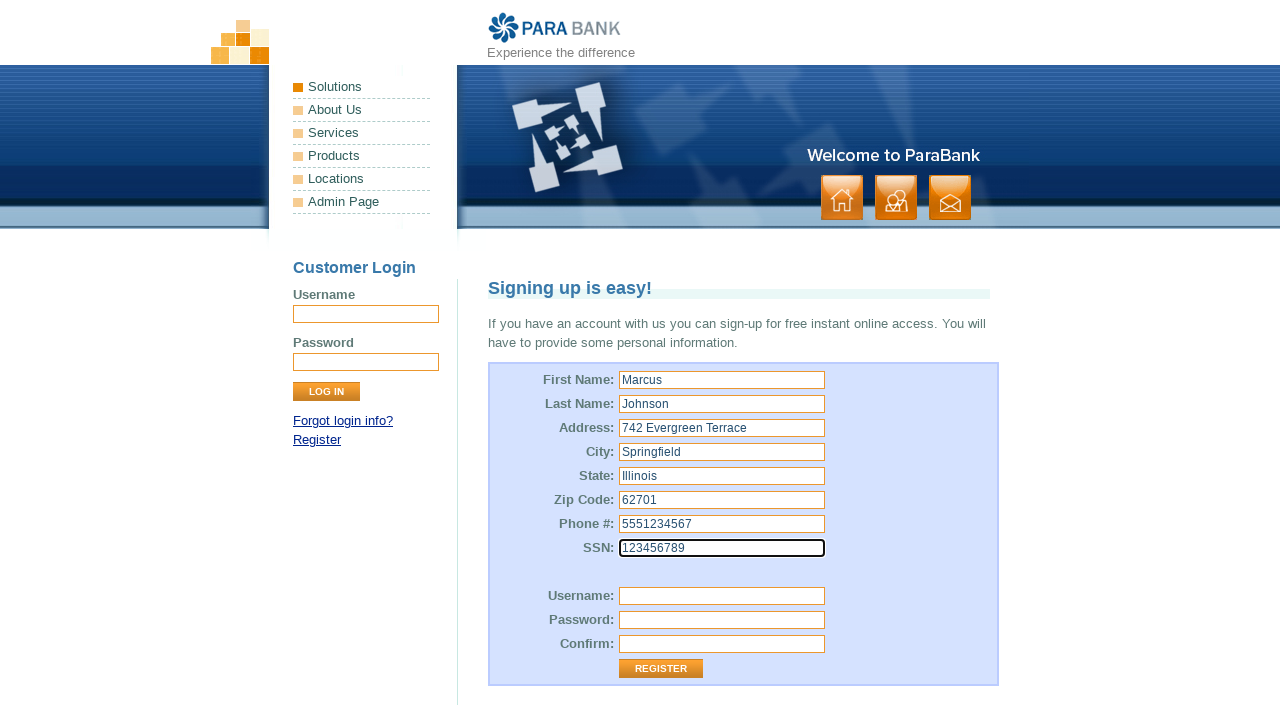

Filled username field with 'marcusjohnson2024' on input[name='customer.username']
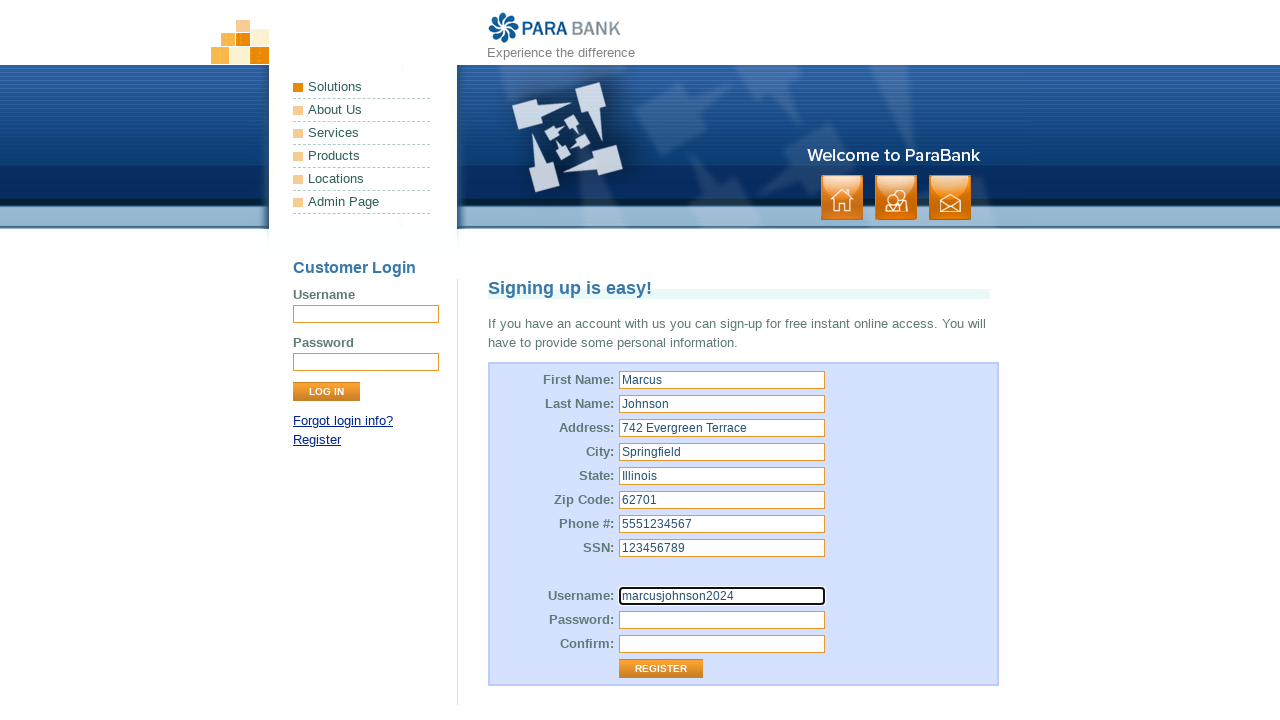

Filled password field with 'SecurePass789' on input[name='customer.password']
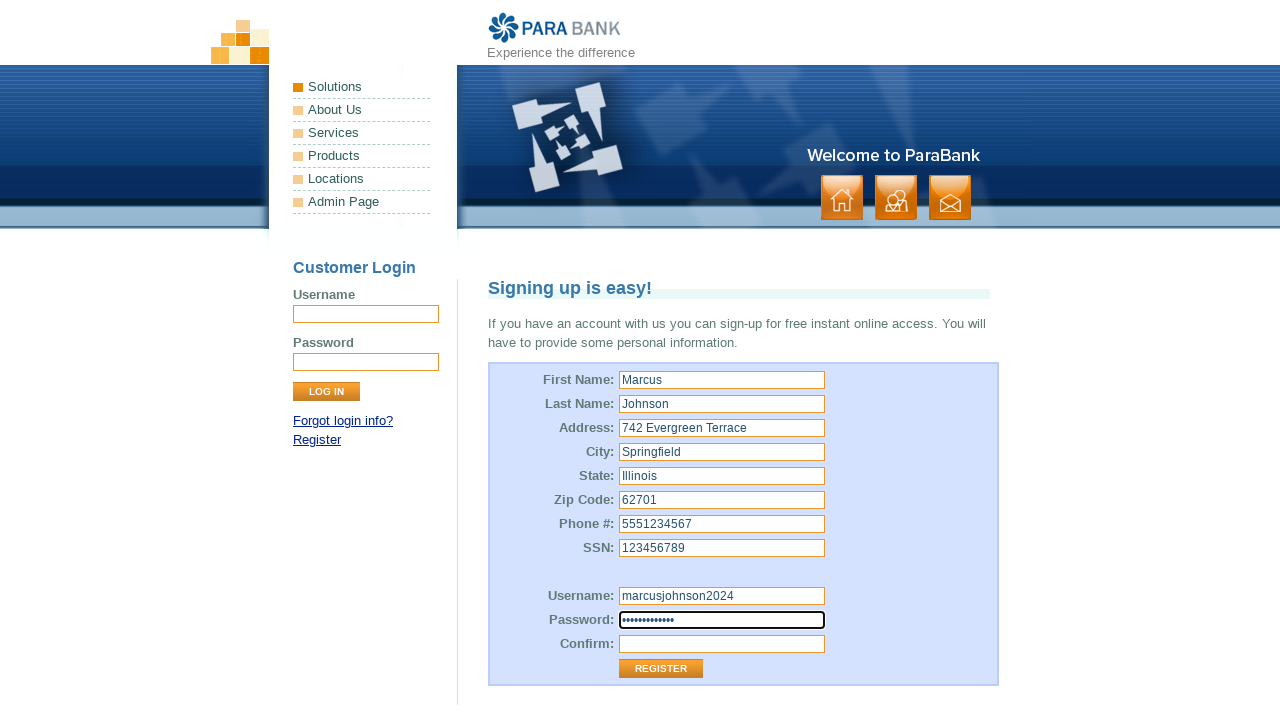

Filled repeated password field with 'SecurePass789' on #repeatedPassword
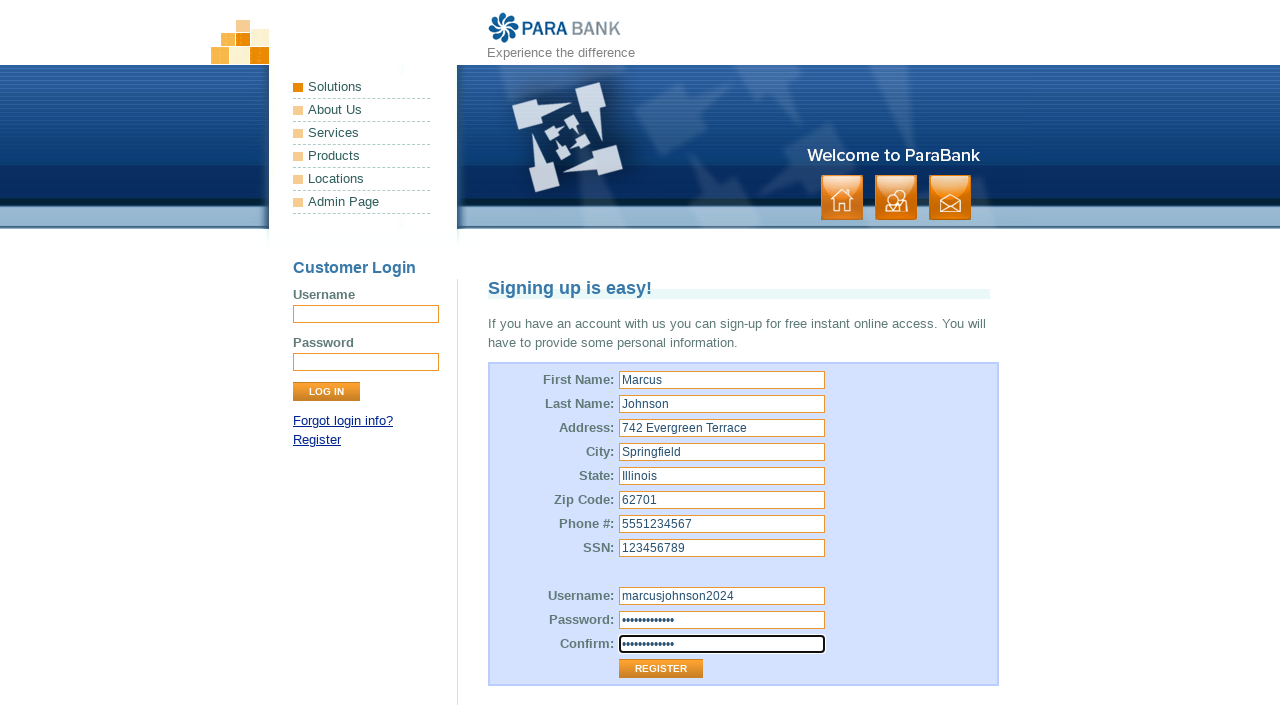

Clicked register button to submit the form at (326, 392) on input.button[type='submit']
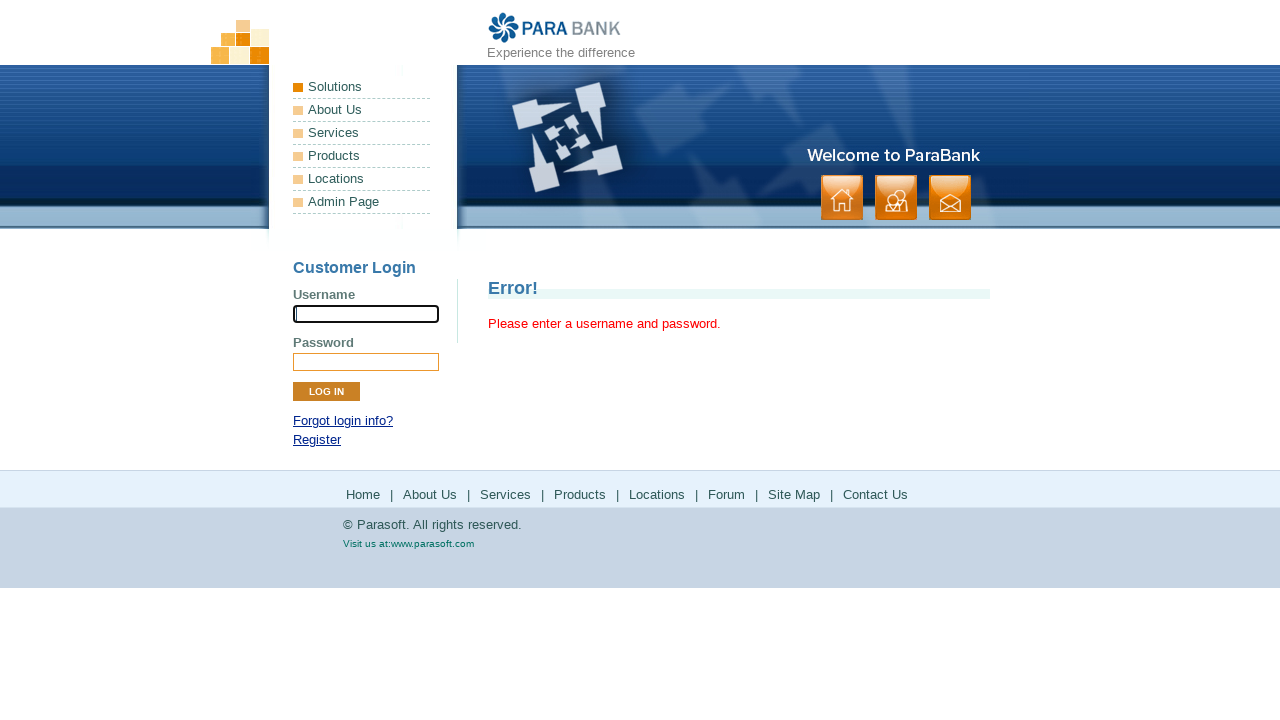

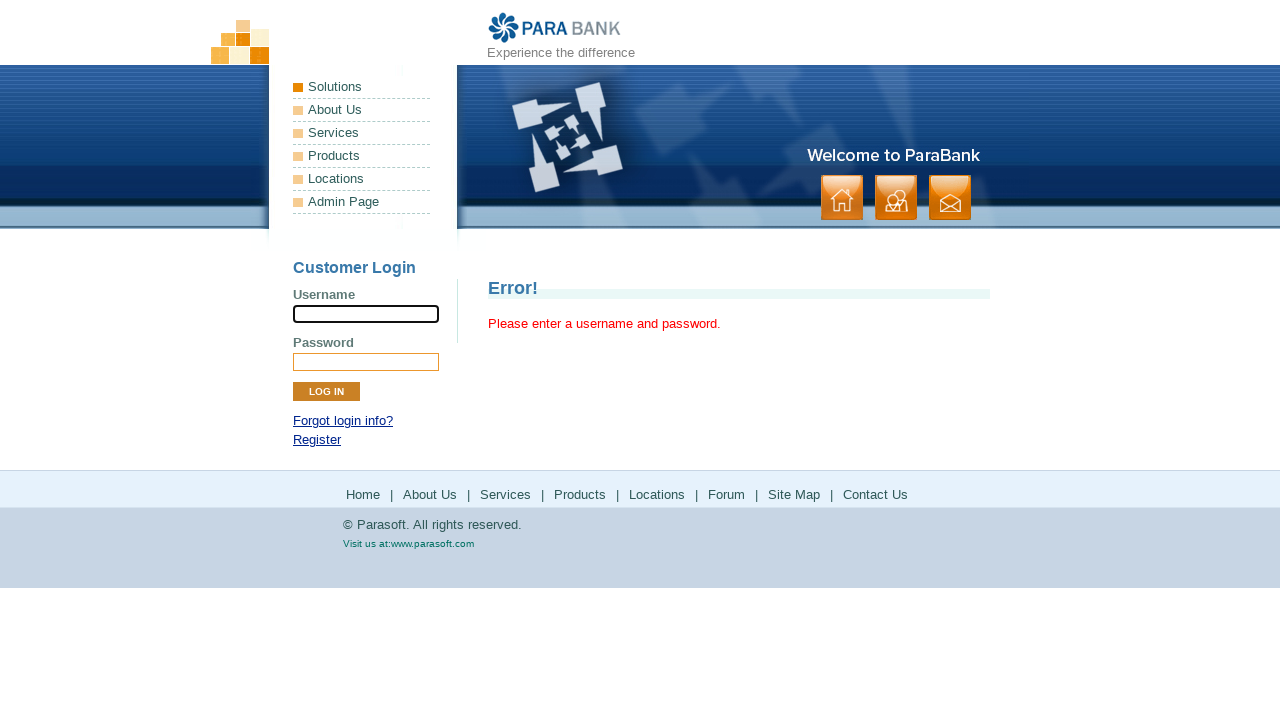